Tests checkbox selection by verifying initial state, selecting specific checkboxes, and confirming the result message displays correctly

Starting URL: https://kristinek.github.io/site/examples/actions

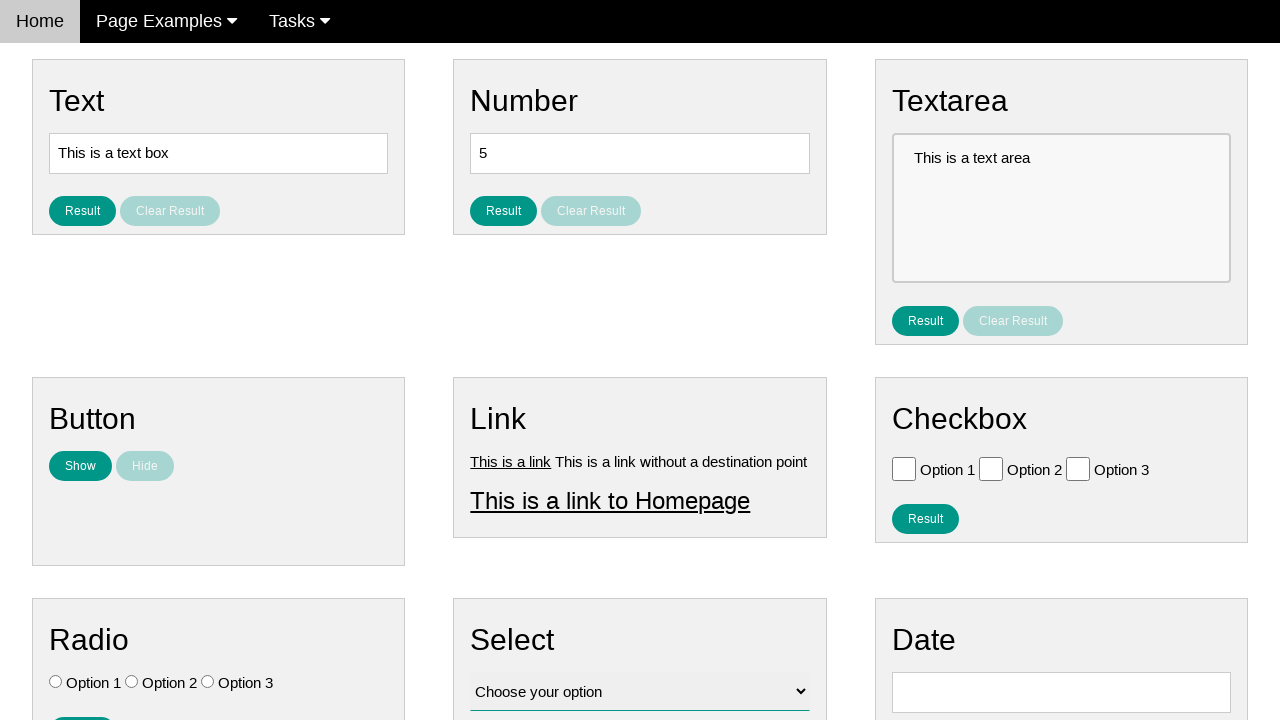

Retrieved all checkbox elements from the page
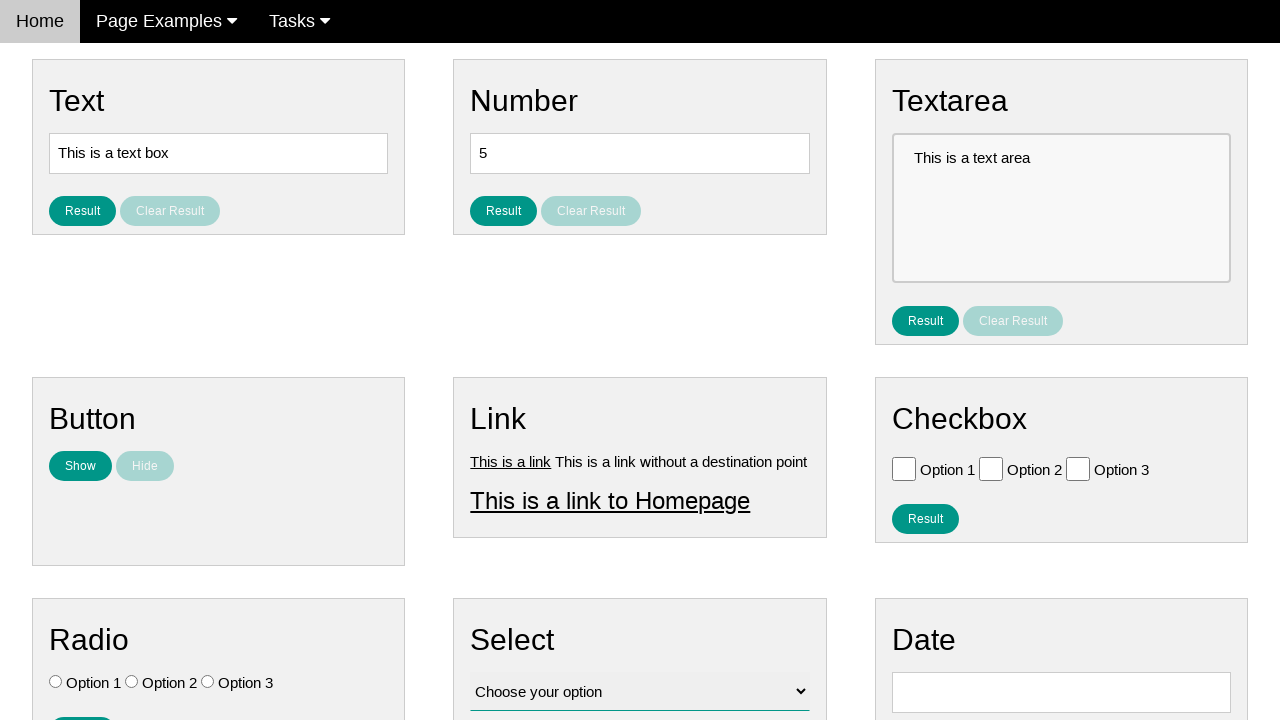

Clicked 'Option 2' checkbox at (991, 468) on .w3-check[type='checkbox'] >> nth=1
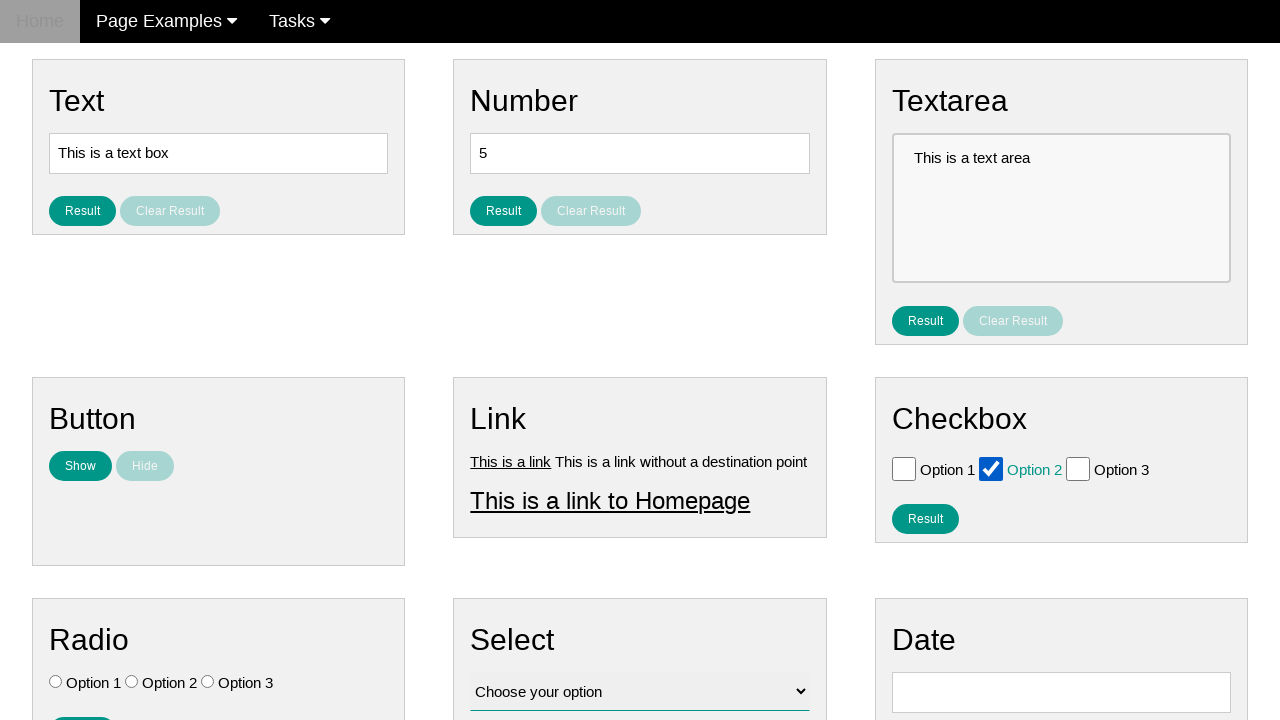

Clicked 'Option 3' checkbox at (1078, 468) on .w3-check[type='checkbox'] >> nth=2
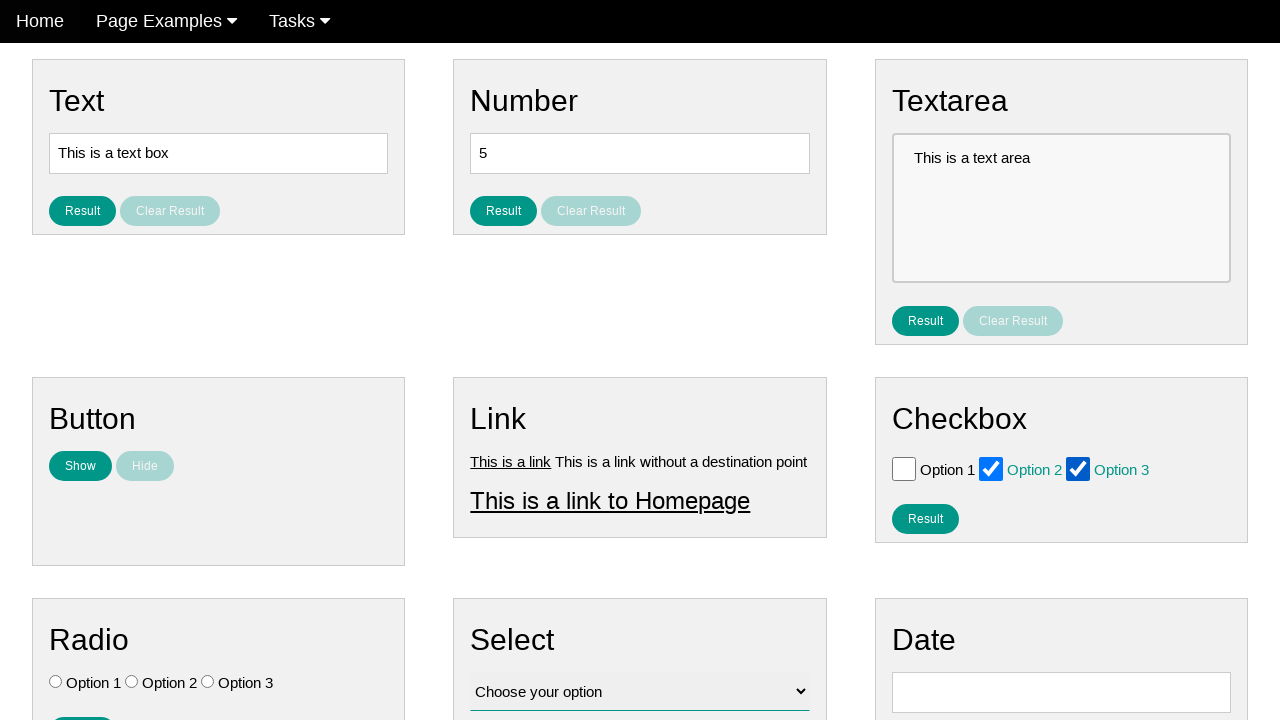

Clicked result button to submit checkbox selection at (925, 518) on #result_button_checkbox
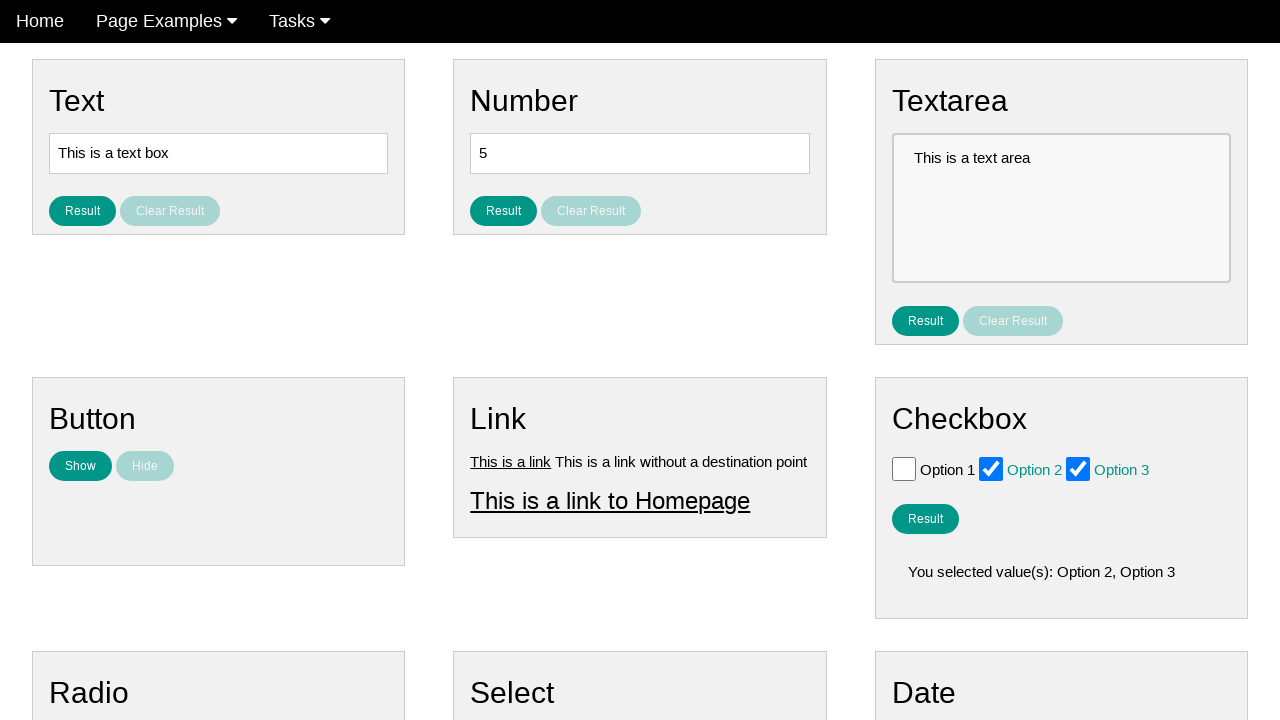

Result message appeared confirming checkbox selection
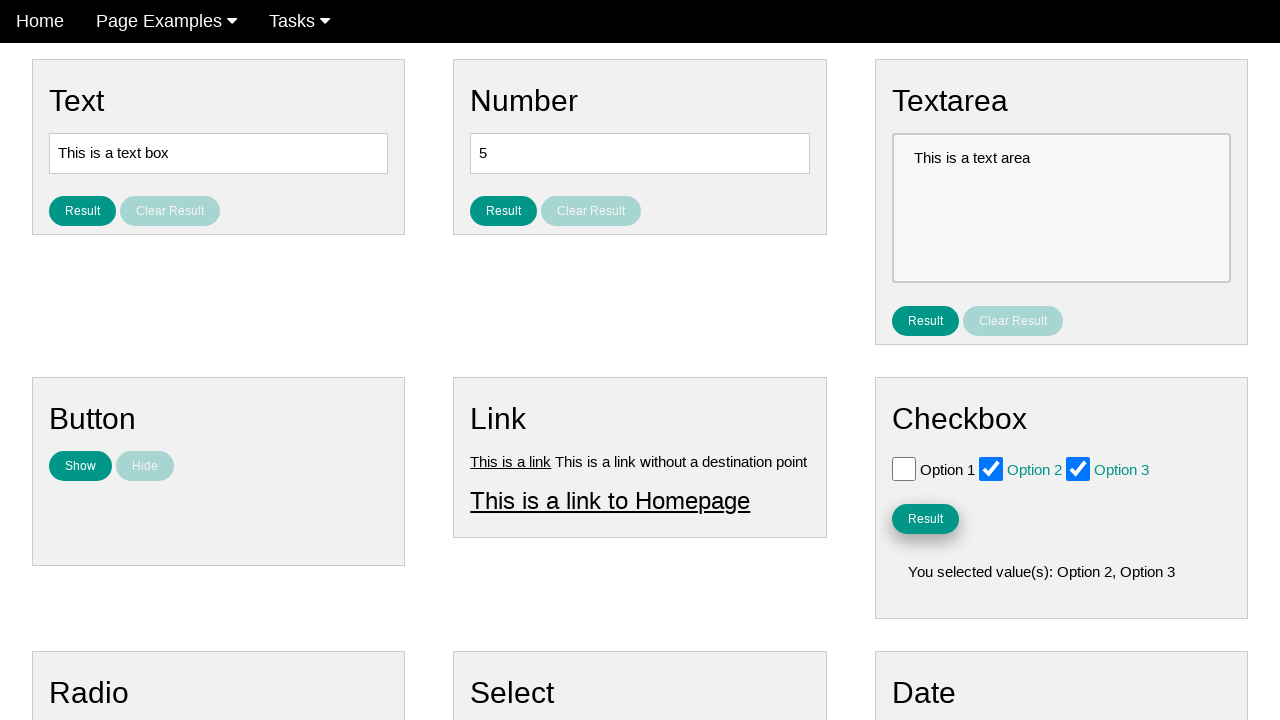

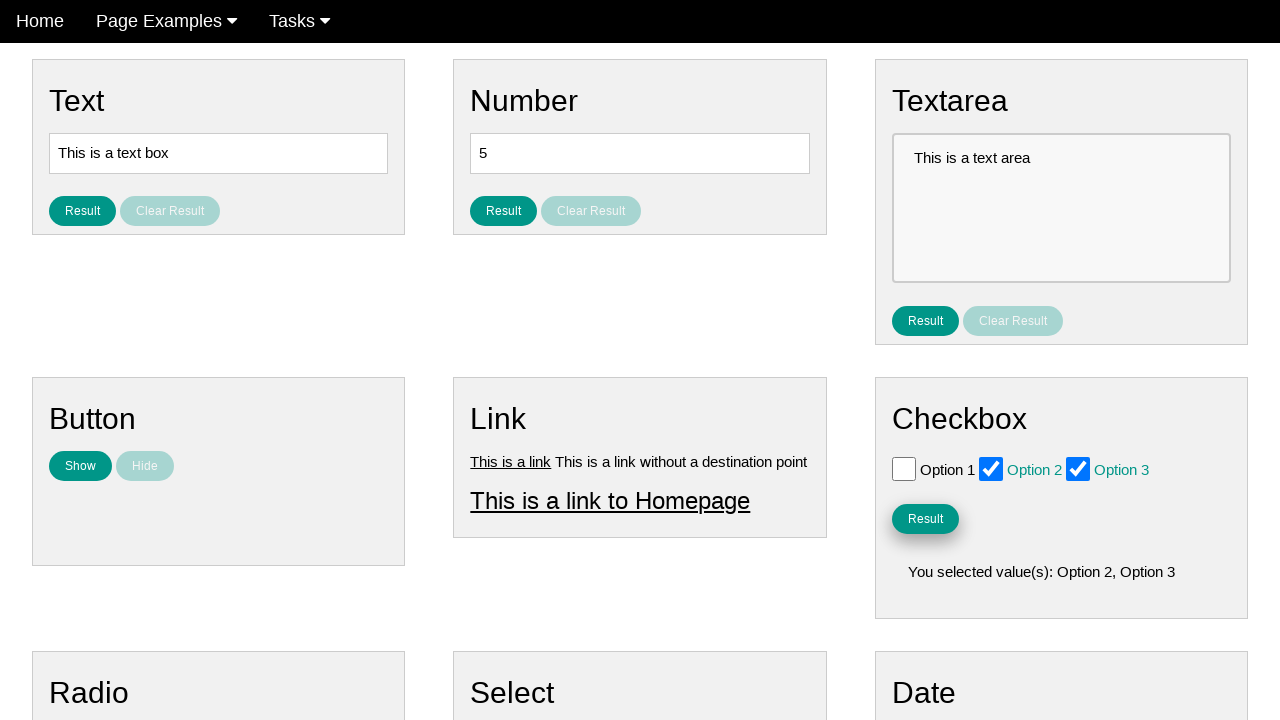